Tests the e-commerce flow on demoblaze.com by navigating to Laptops category, selecting a MacBook Air, adding it to cart, and verifying the cart contents

Starting URL: https://www.demoblaze.com/

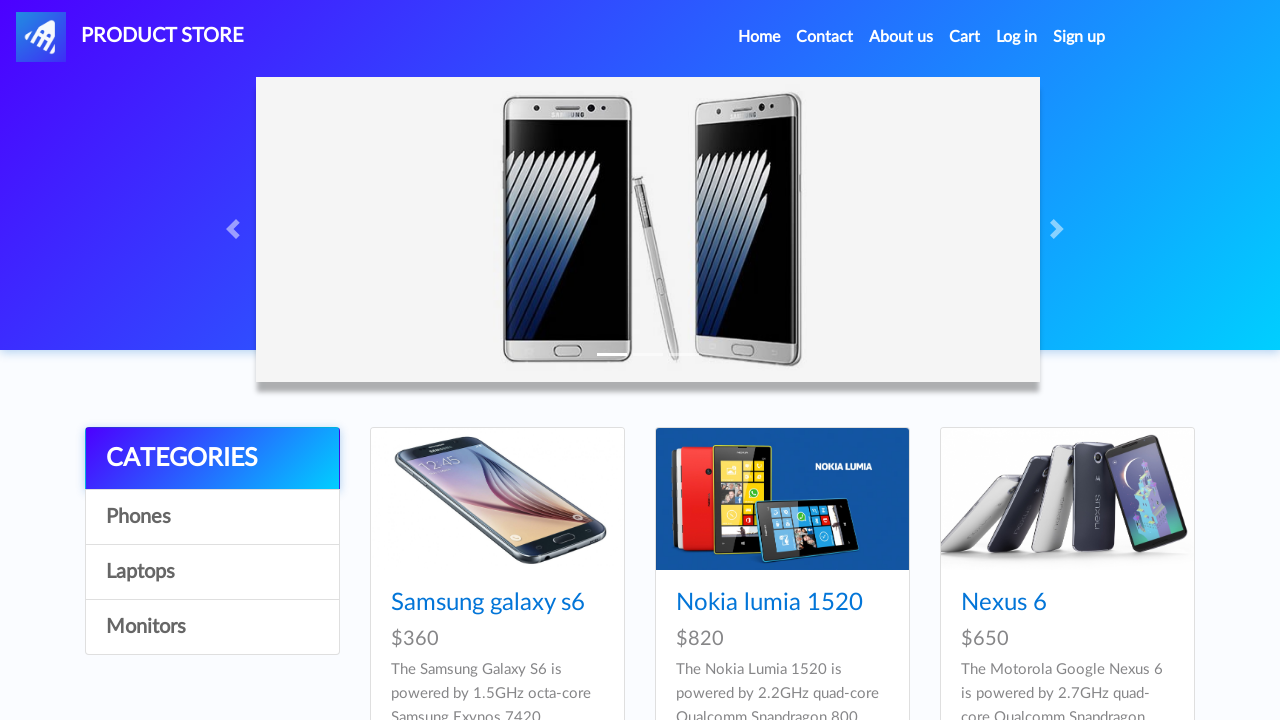

Clicked on Laptops category at (212, 572) on text=Laptops
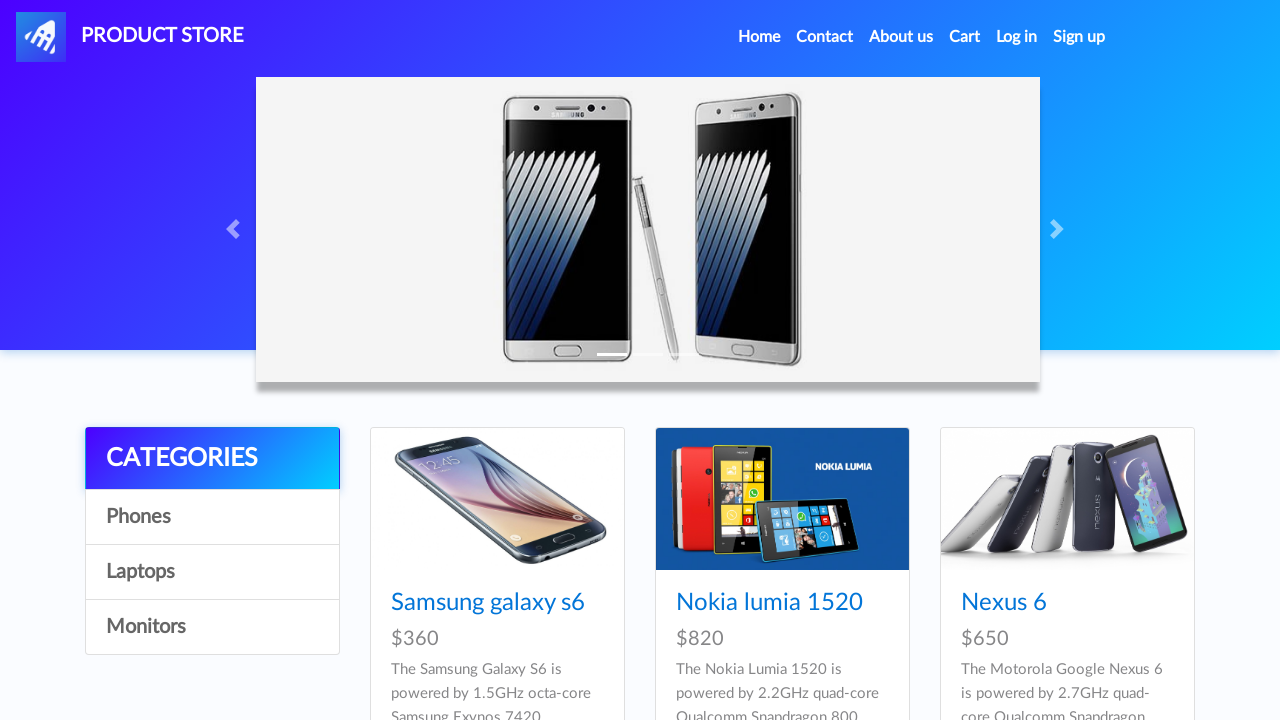

Waited 2 seconds for products to load
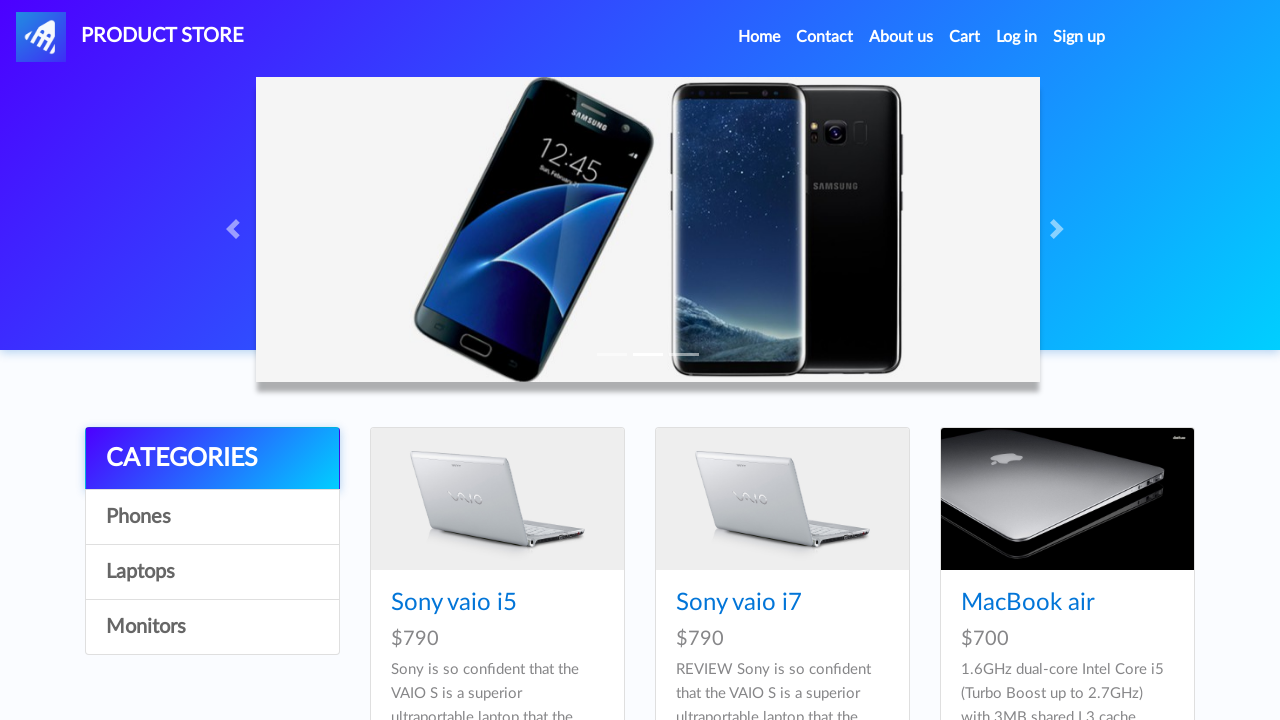

Clicked on MacBook air product at (1028, 603) on text=MacBook air
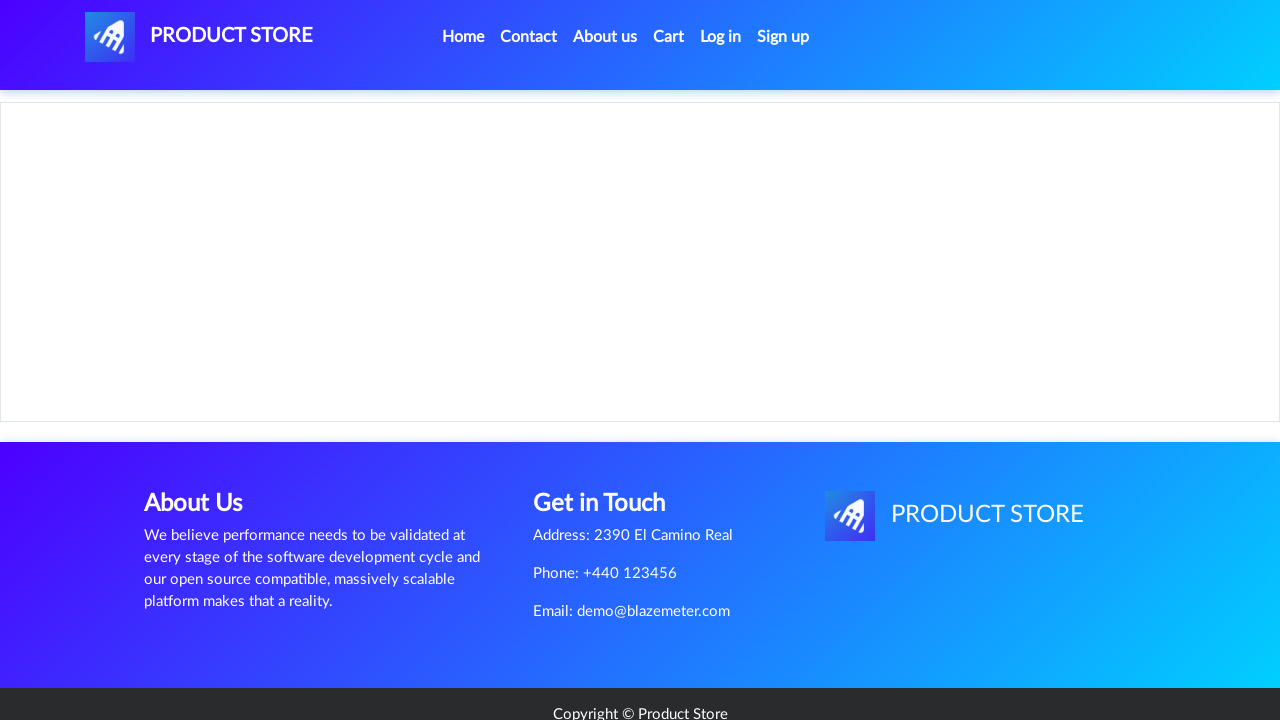

Waited 2 seconds for product page to load
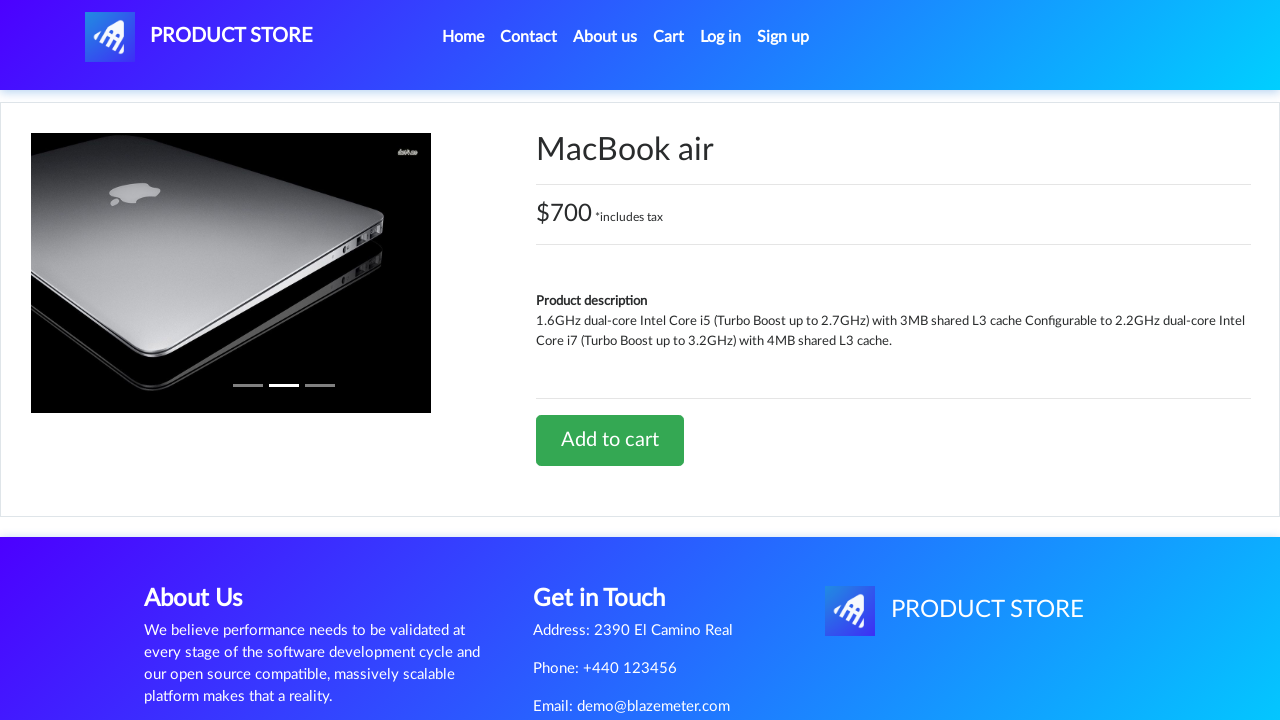

Clicked Add to cart button at (610, 440) on a.btn.btn-success.btn-lg
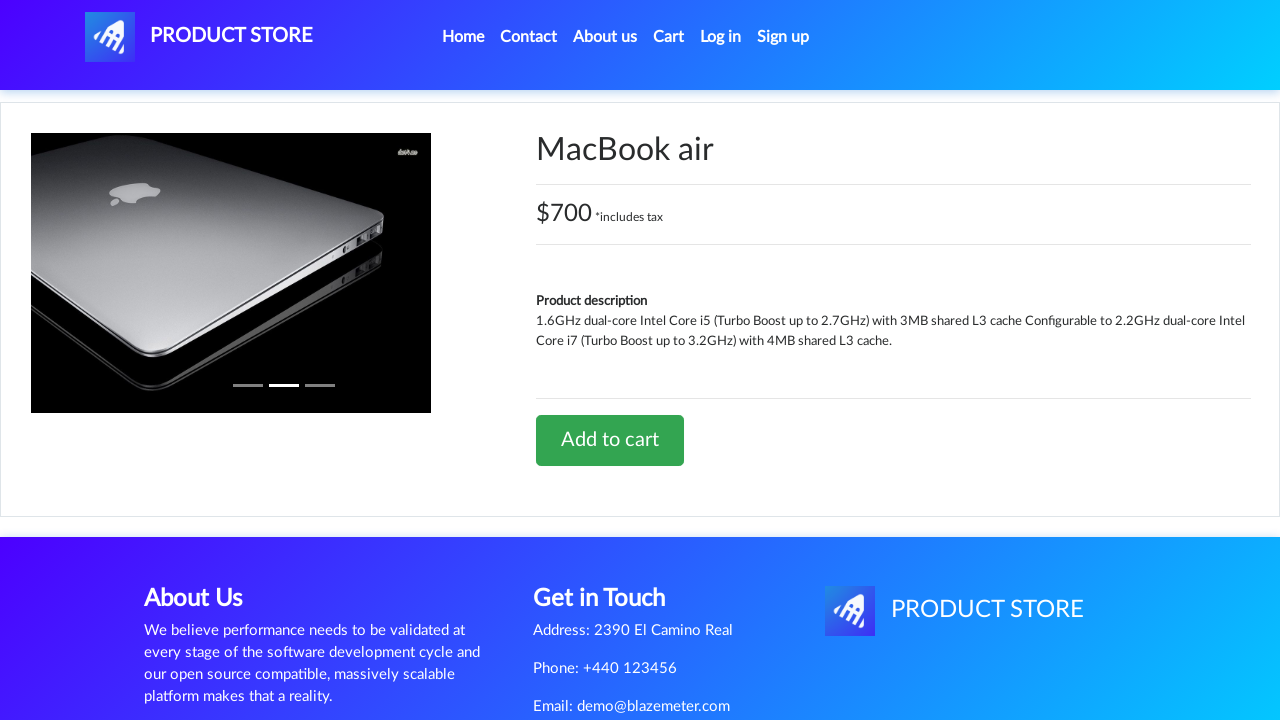

Alert popup accepted
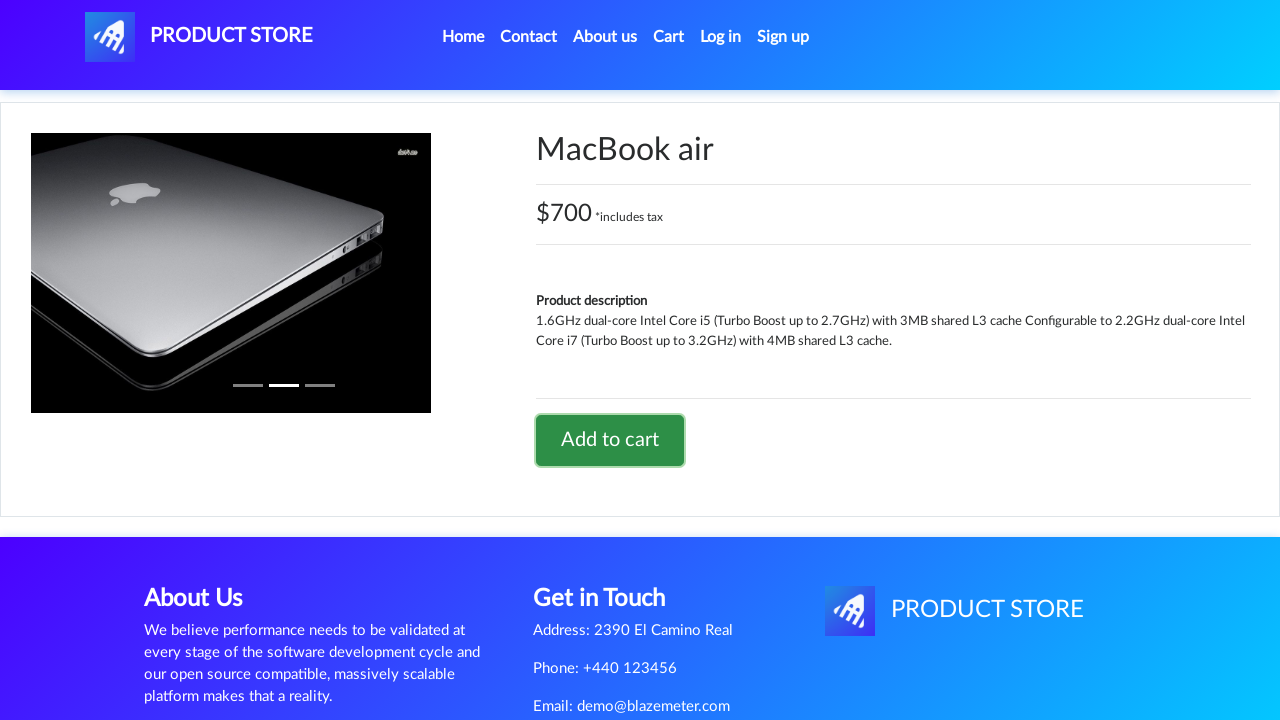

Waited 2 seconds after alert dismissal
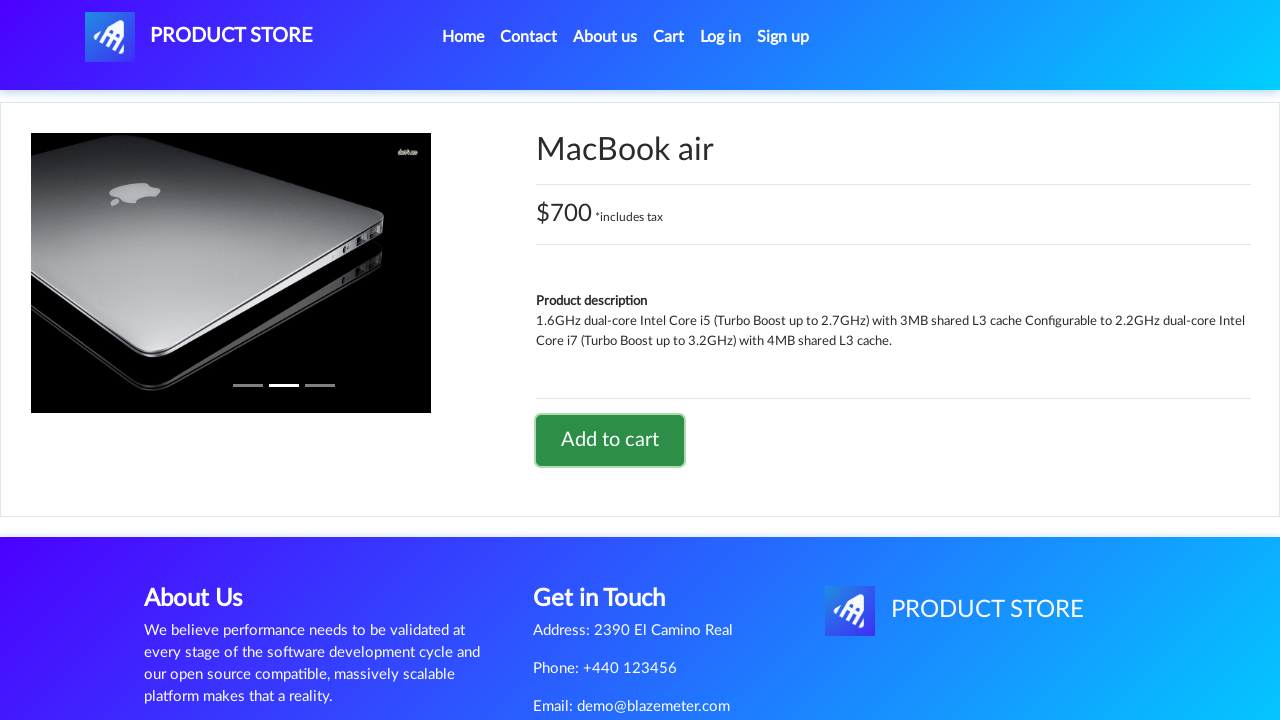

Clicked on Cart link at (669, 37) on text=Cart
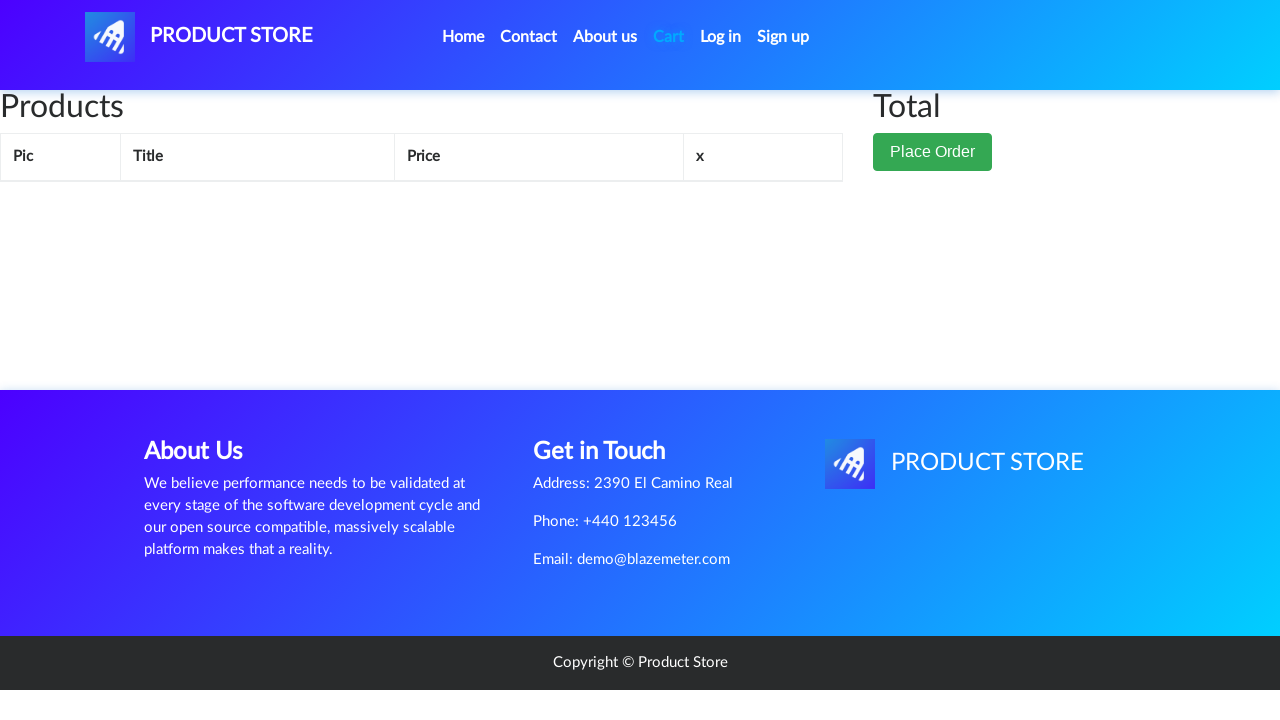

Waited 2 seconds for cart to load
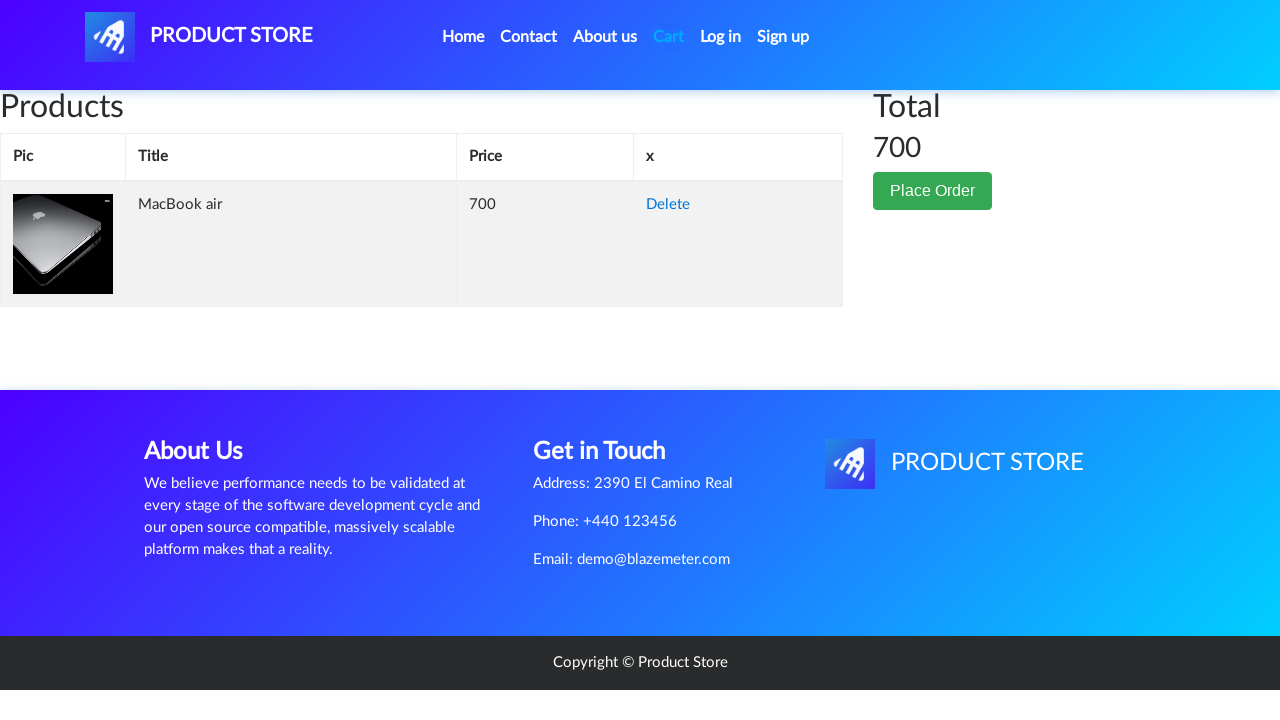

Cart items table loaded and visible
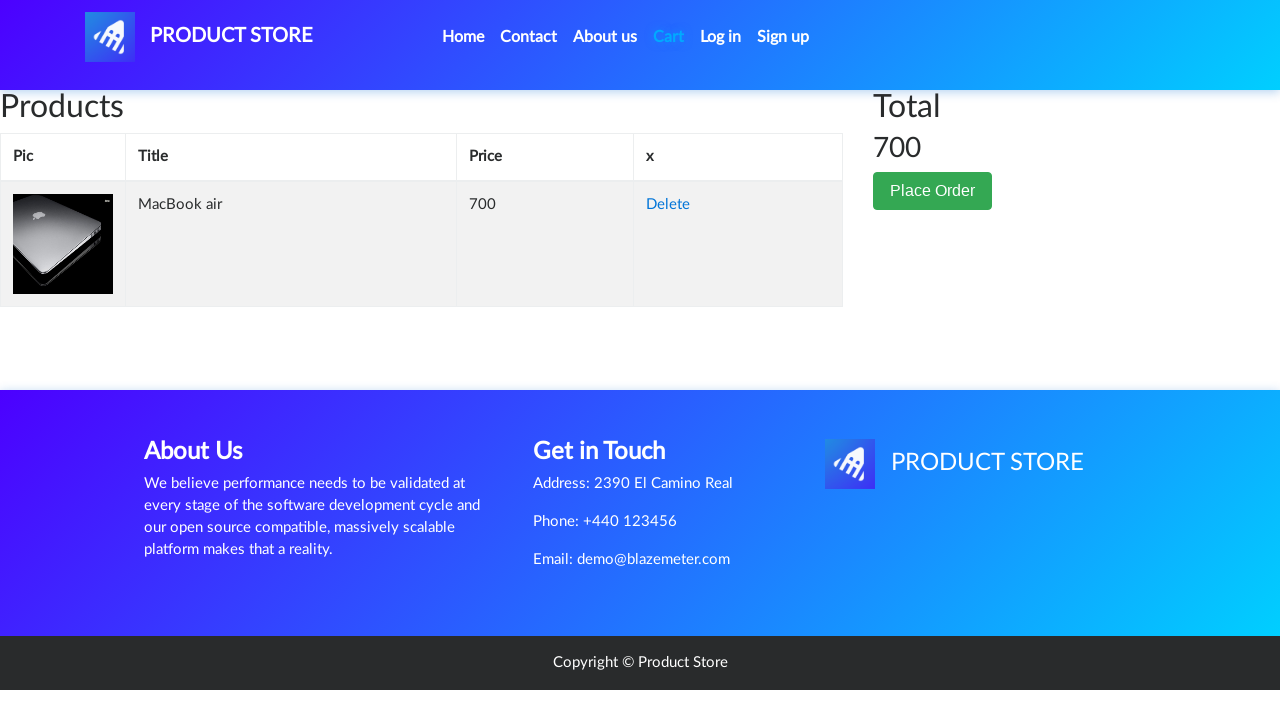

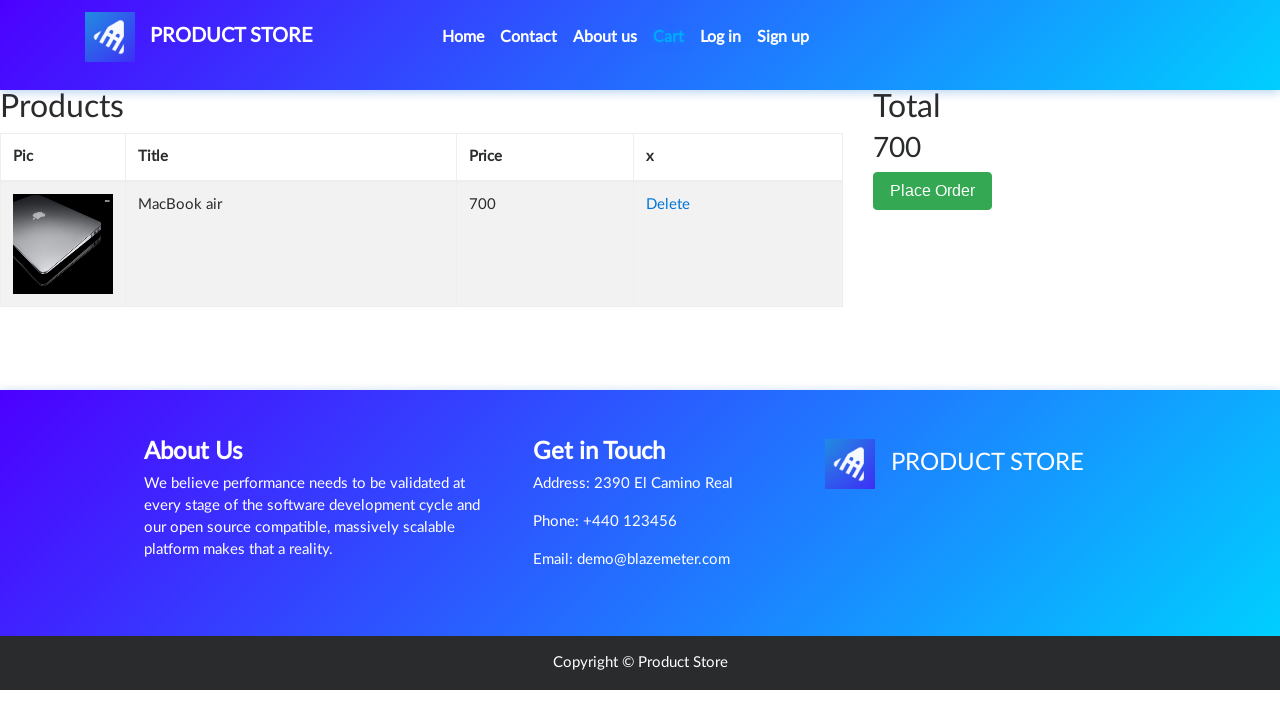